Opens a public Google Spreadsheet and takes a screenshot of it by waiting for the content to load and setting a specific window size

Starting URL: https://docs.google.com/spreadsheets/d/128mFFj6w1drdDzxsKsoc9Xdba2FEWSffcM2iUSrnZ0c/edit#gid=0

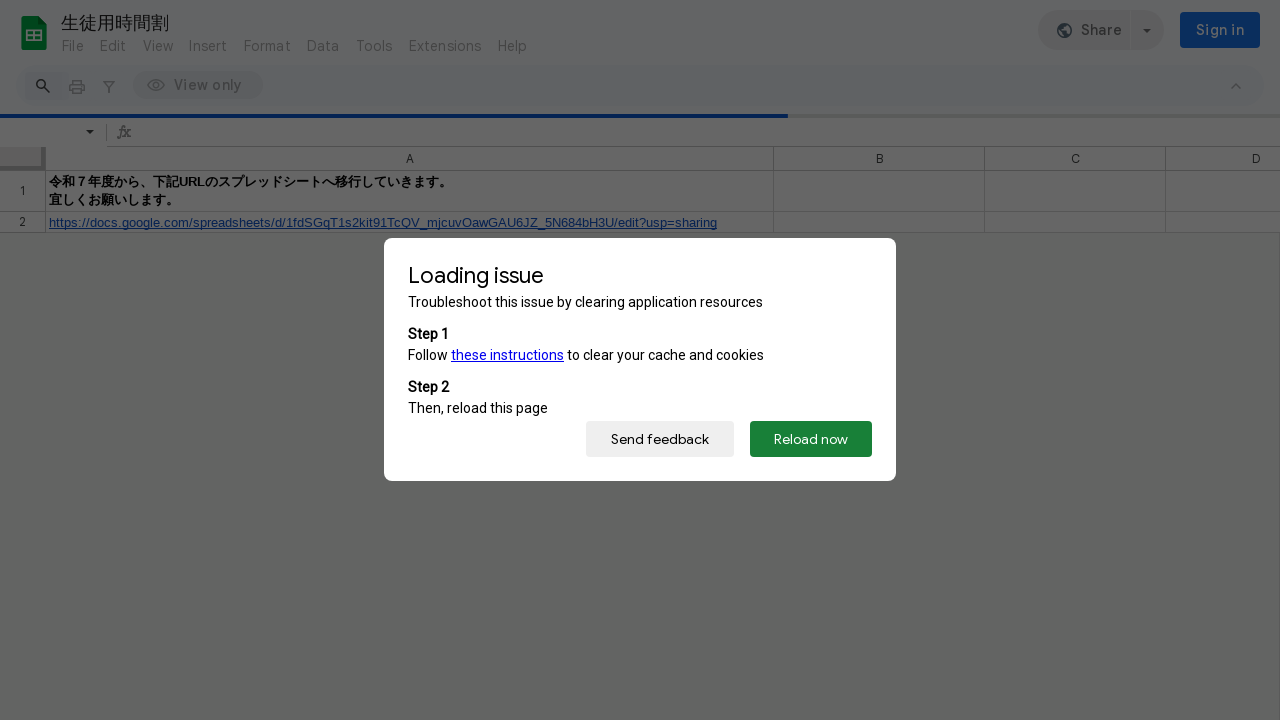

Waited for spreadsheet to load (networkidle state)
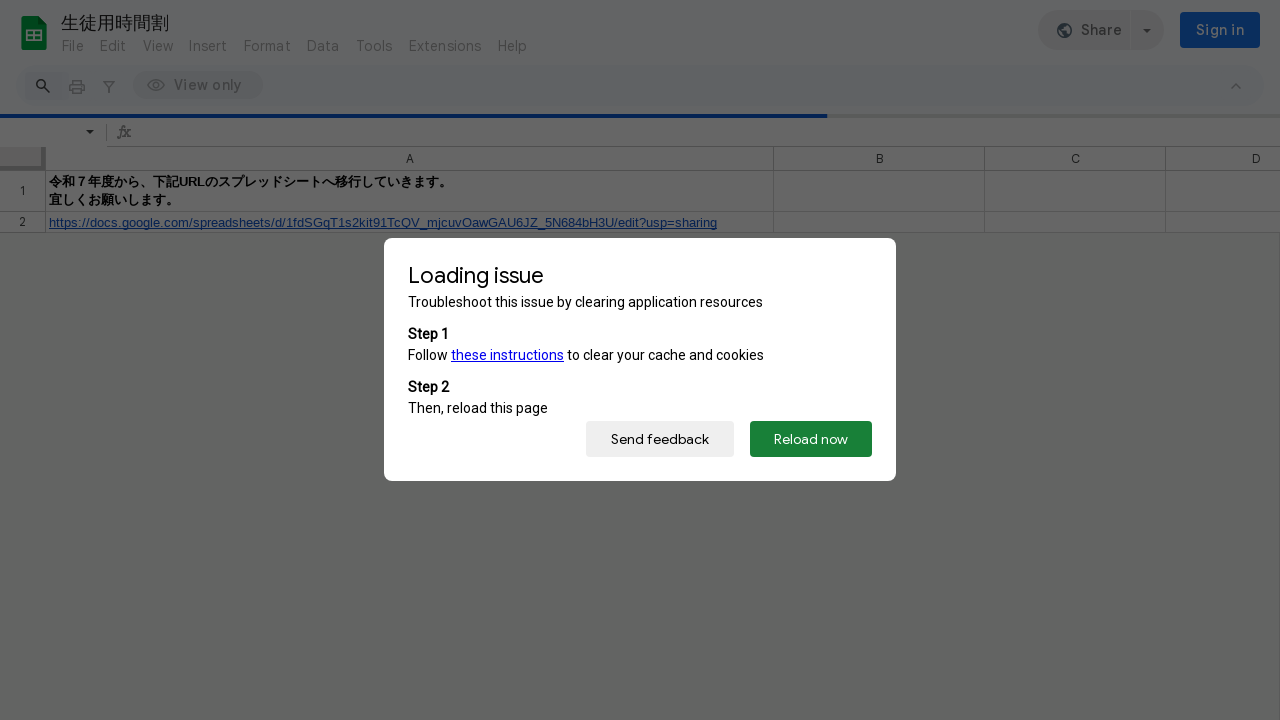

Set viewport size to 680x700
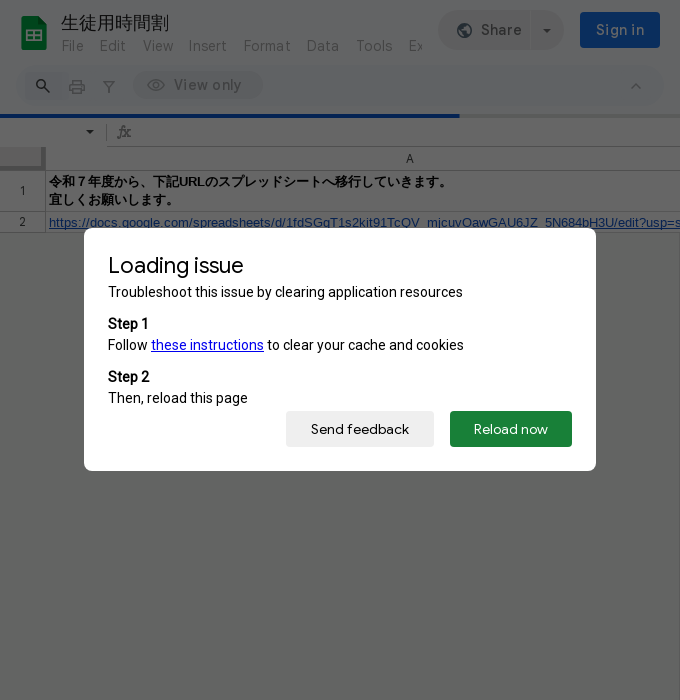

Waited for spreadsheet elements to be present
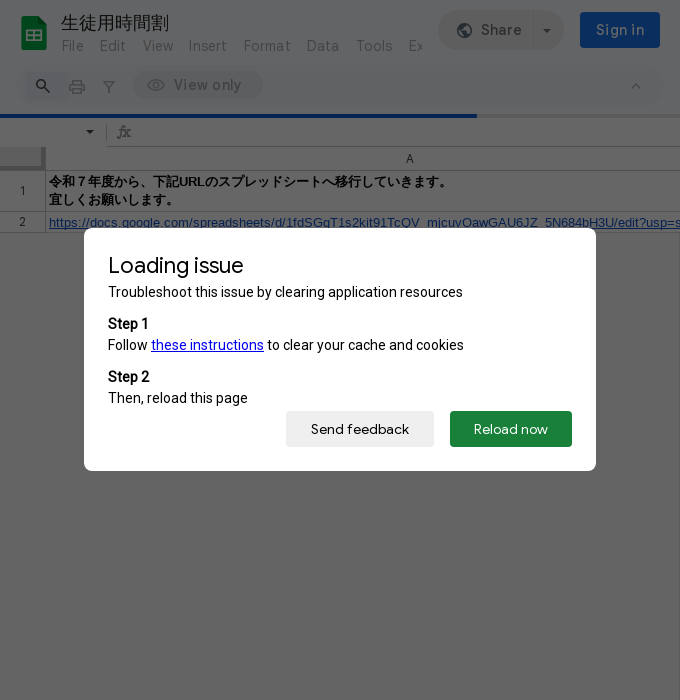

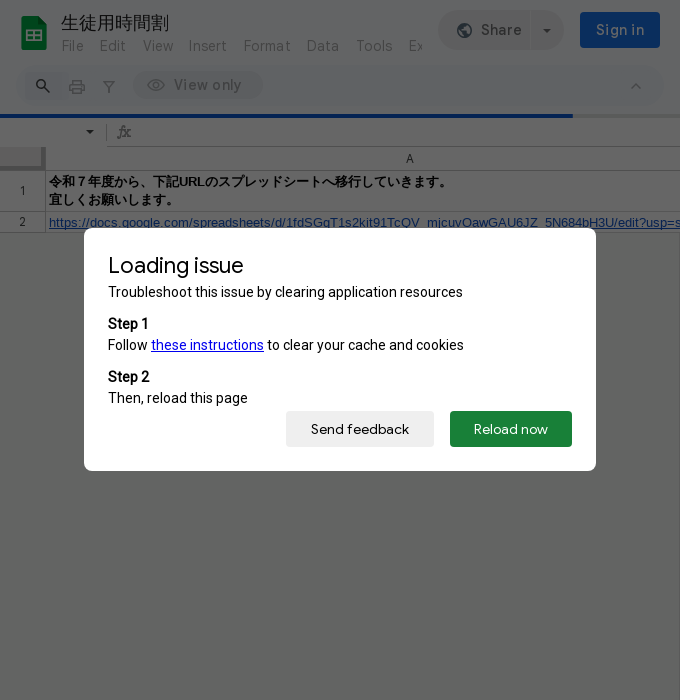